Tests triggering events on a range slider by using mouse hover and drag actions

Starting URL: https://example.cypress.io/commands/actions

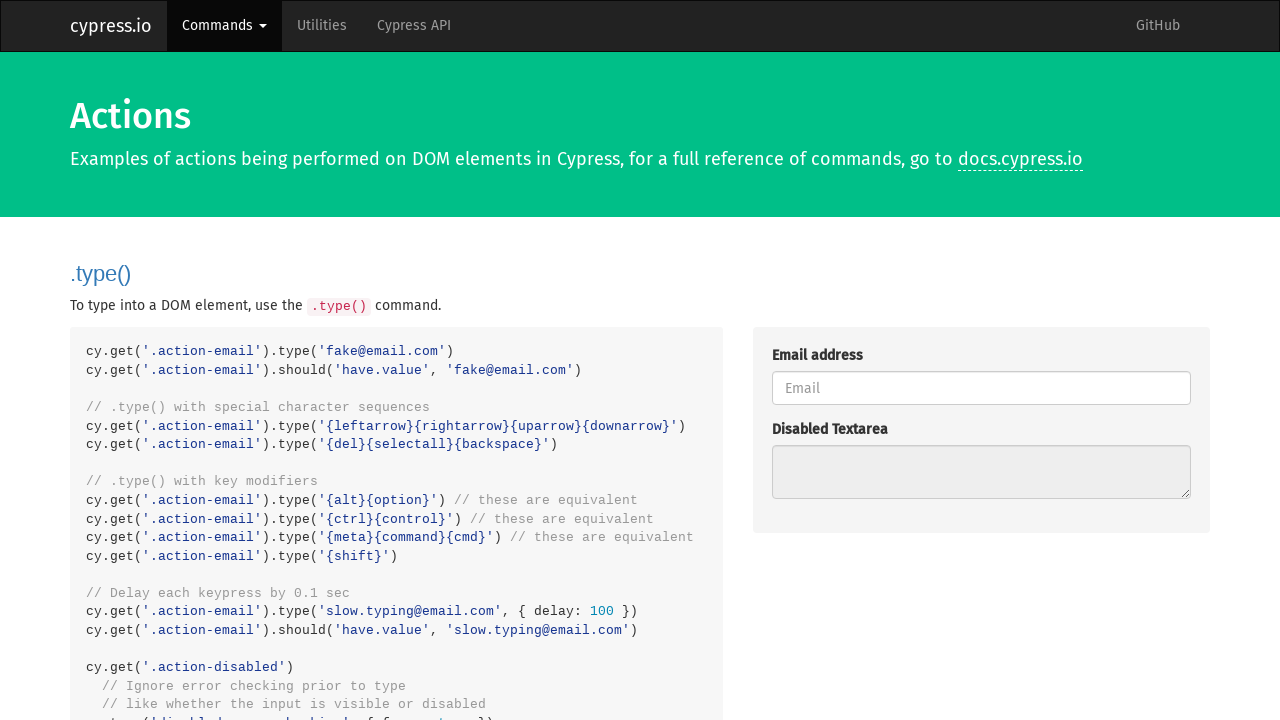

Navigated to example.cypress.io actions page
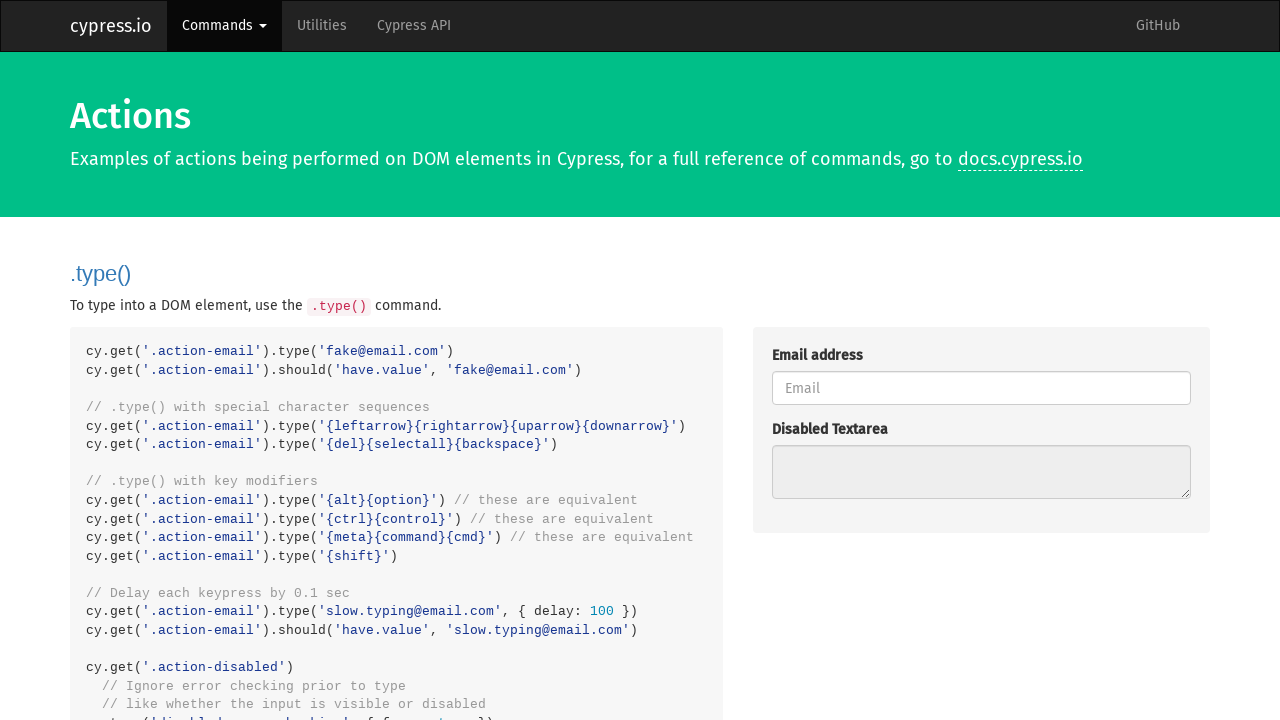

Located range slider element
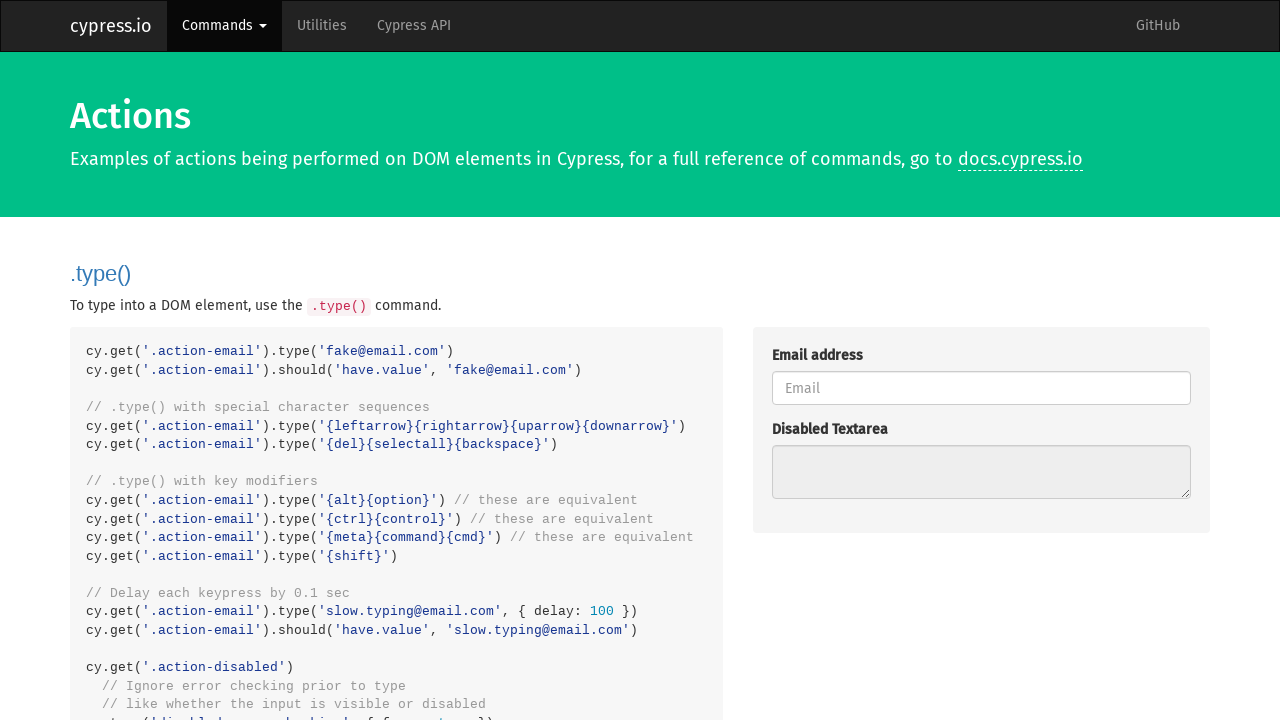

Hovered at the start position of range slider at (772, 440) on .trigger-input-range
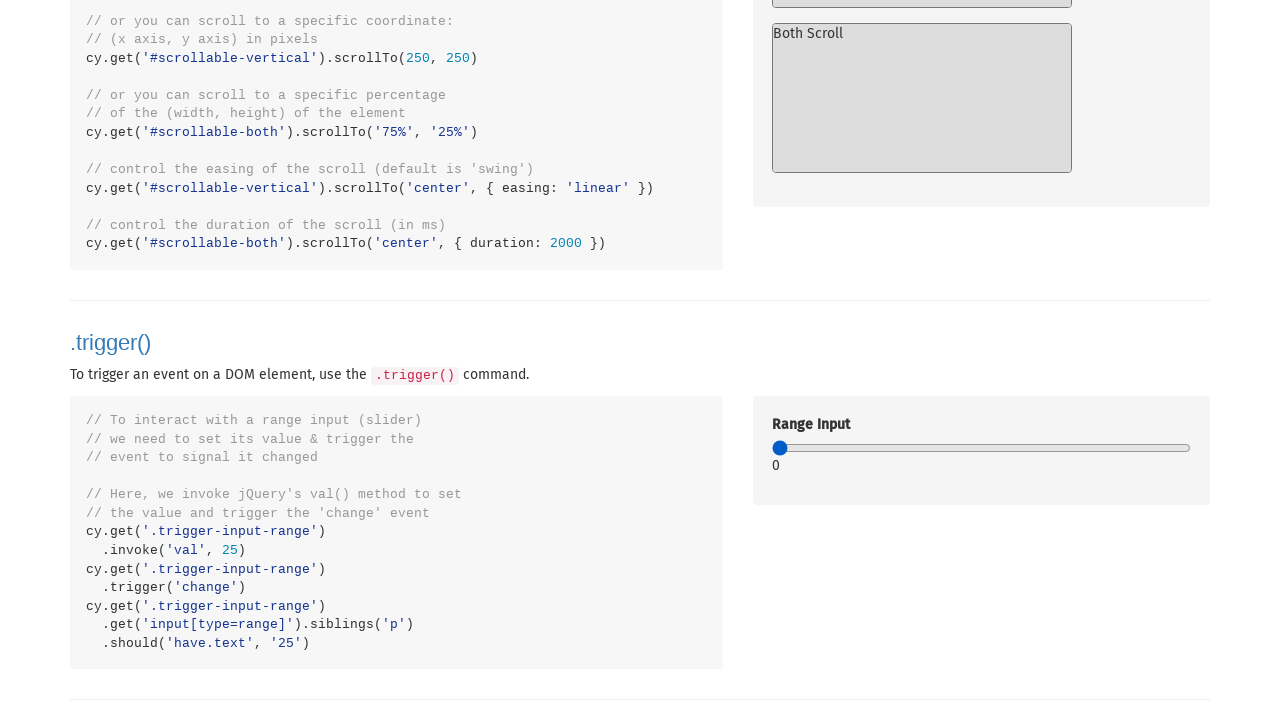

Pressed mouse button down to start drag at (772, 440)
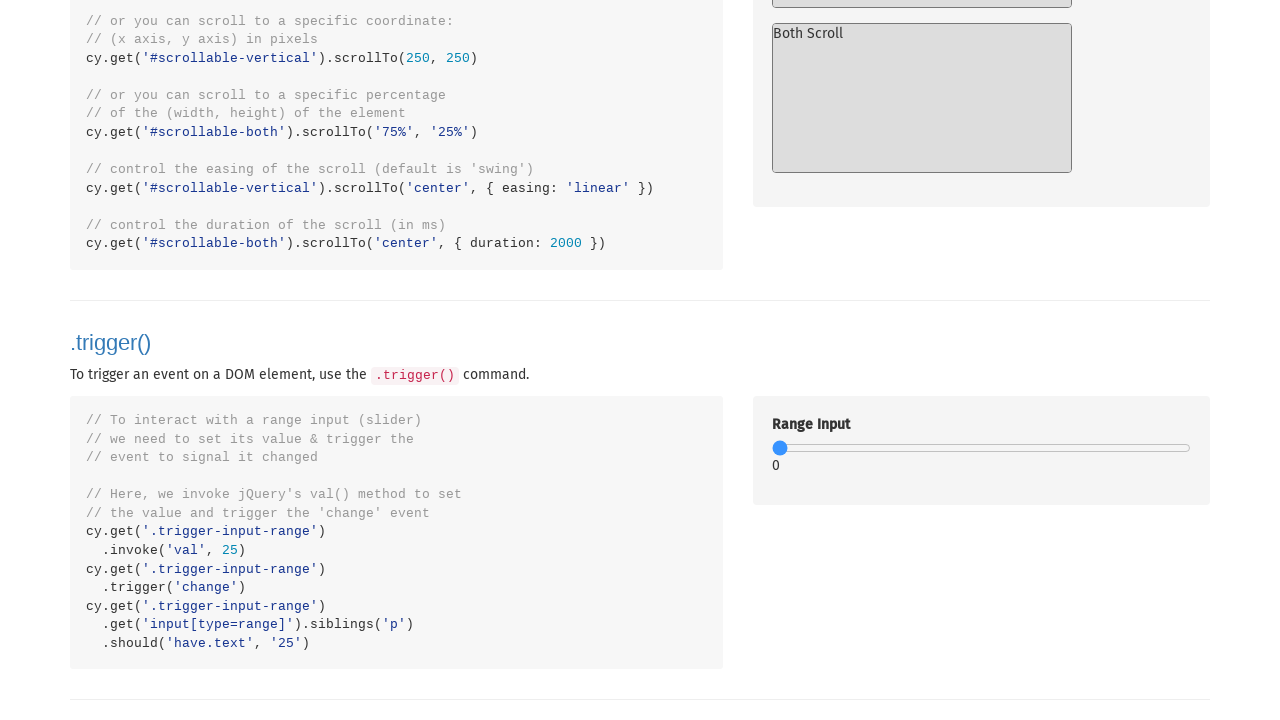

Moved mouse to 25% position on range slider at (822, 440) on .trigger-input-range
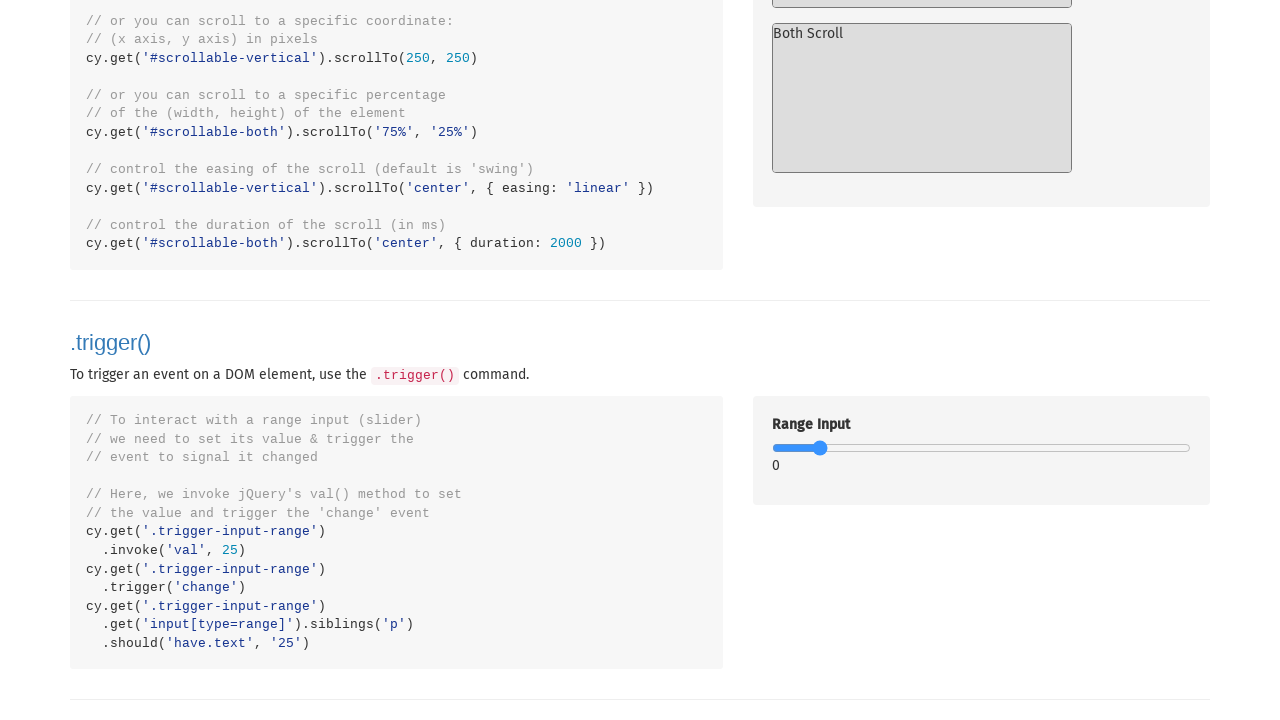

Released mouse button to complete drag action at (822, 440)
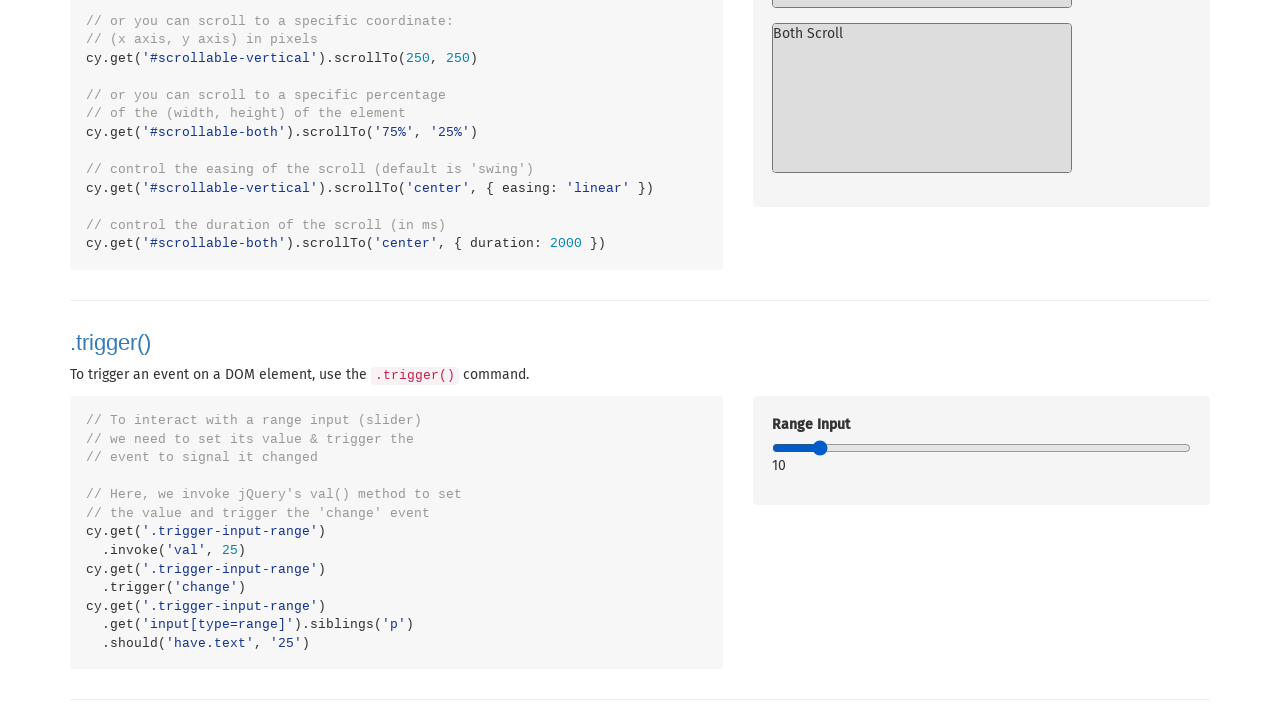

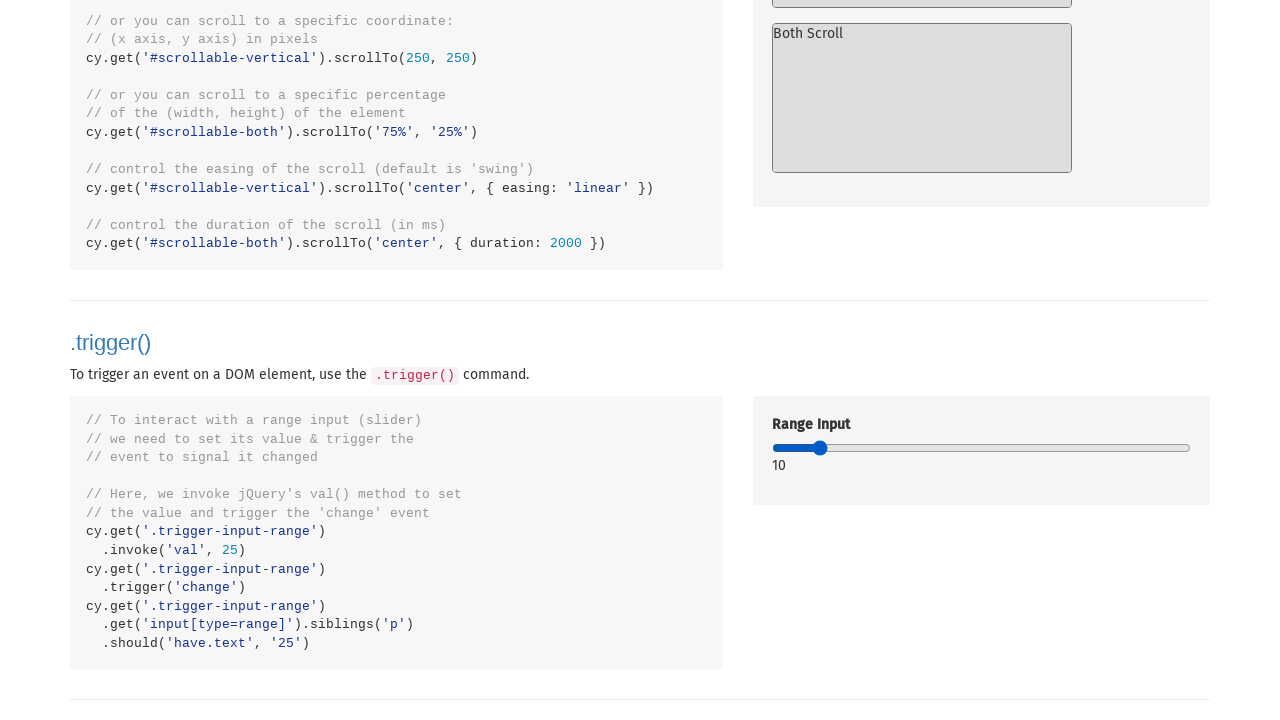